Tests e-commerce functionality by adding multiple items to cart and applying a promo code

Starting URL: https://rahulshettyacademy.com/seleniumPractise/#/

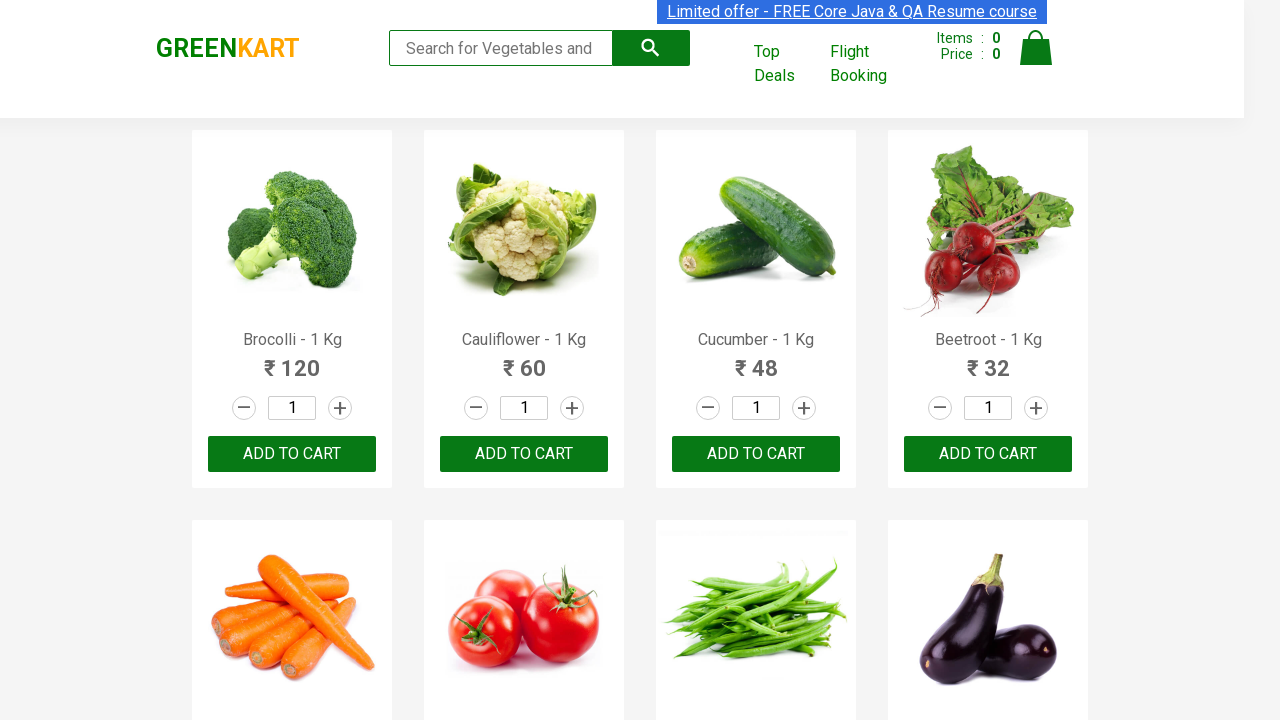

Waited for product names to load
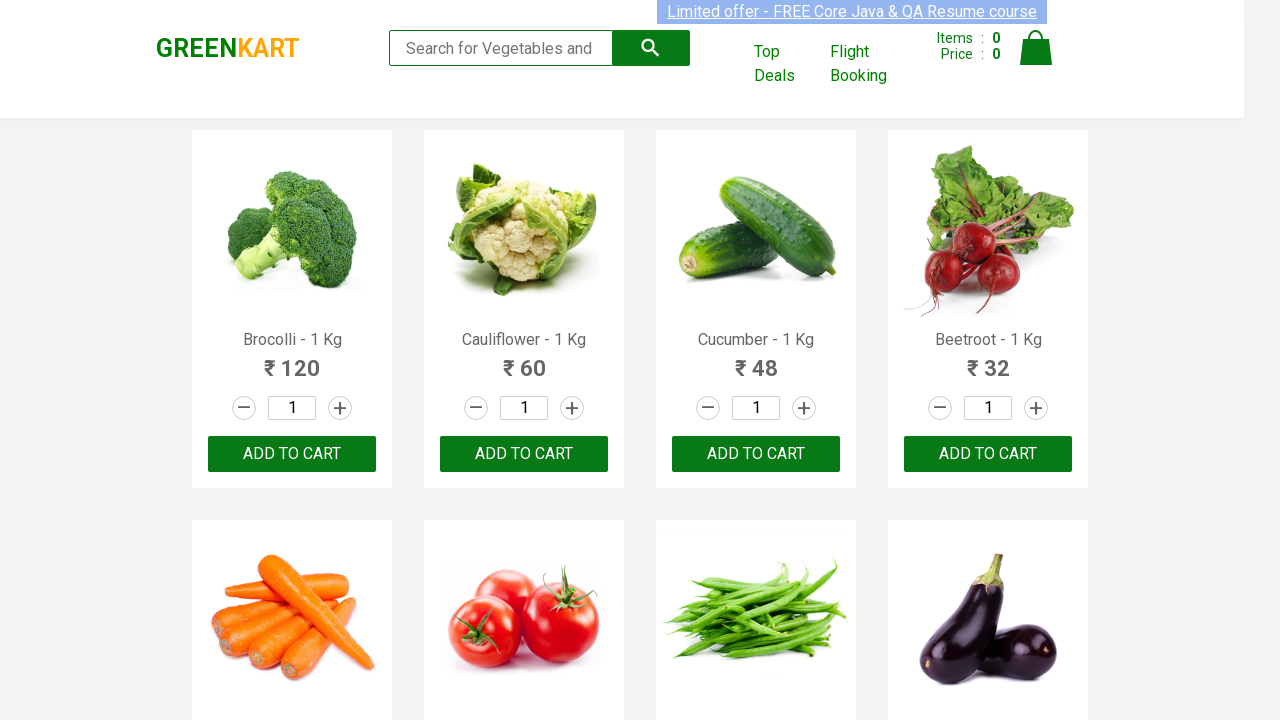

Retrieved all product elements from page
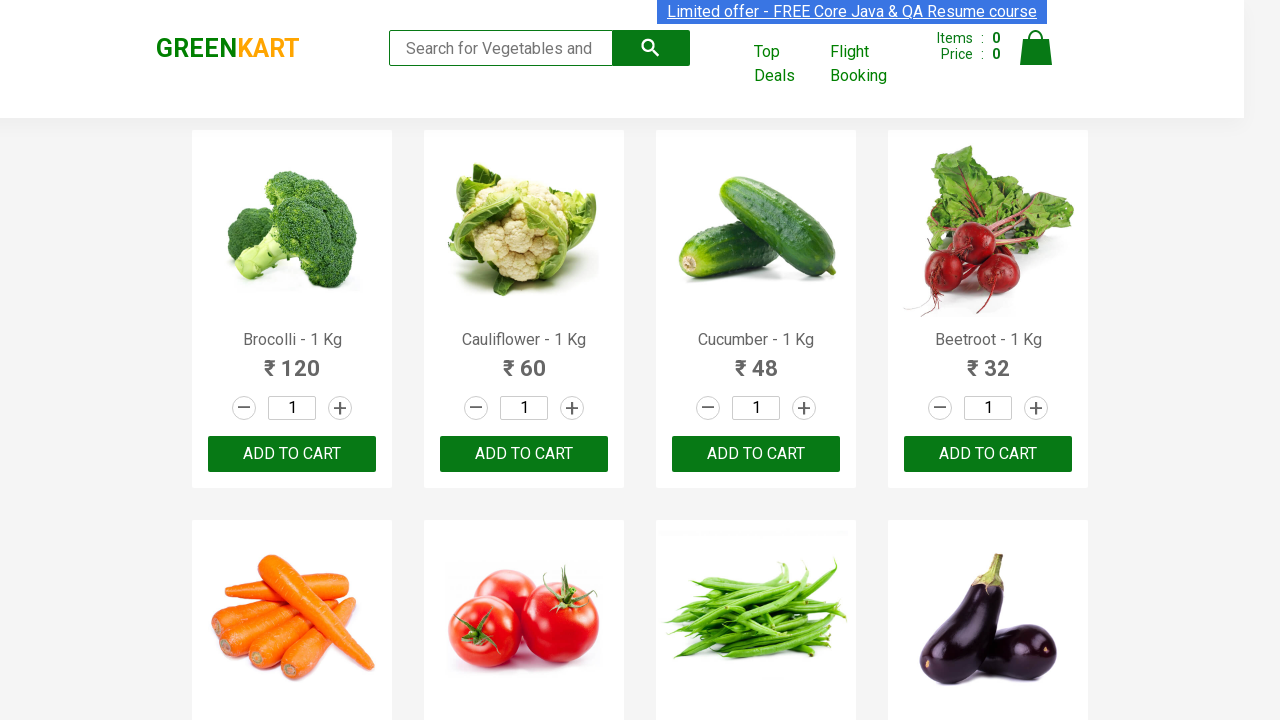

Added 'Brocolli' to cart at (292, 454) on xpath=//div[@class='product-action']/button >> nth=0
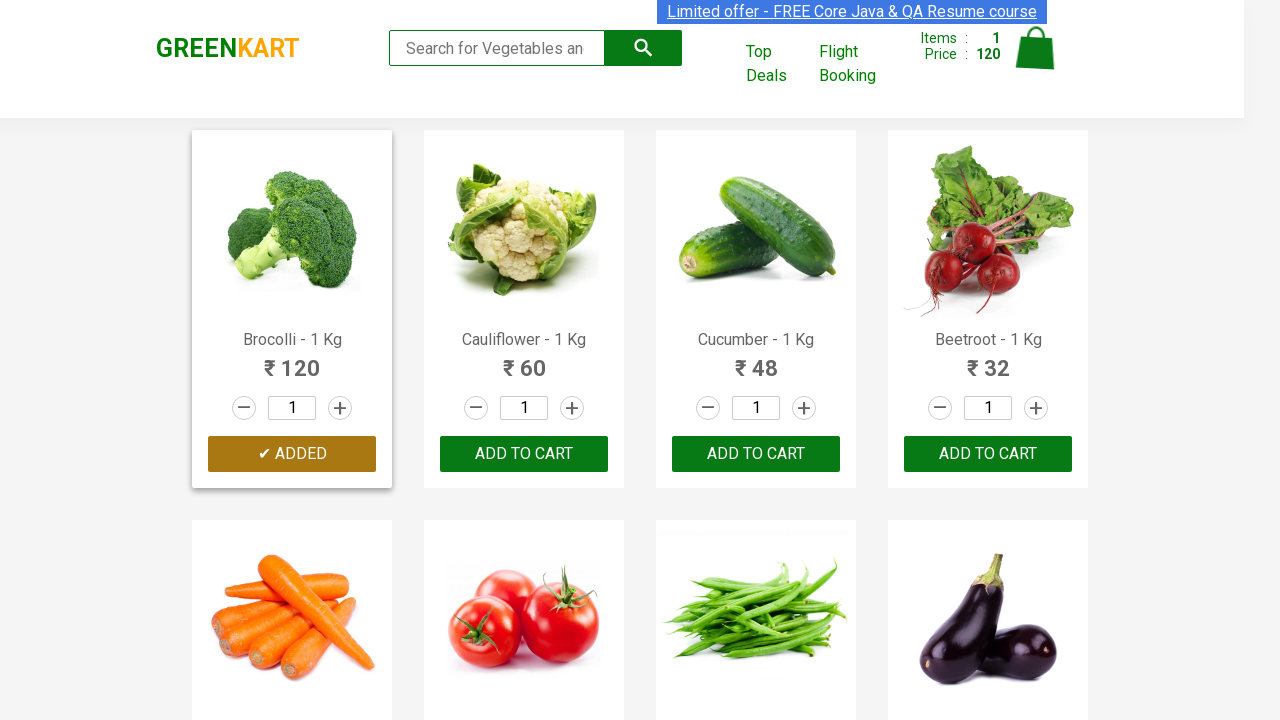

Added 'Cucumber' to cart at (756, 454) on xpath=//div[@class='product-action']/button >> nth=2
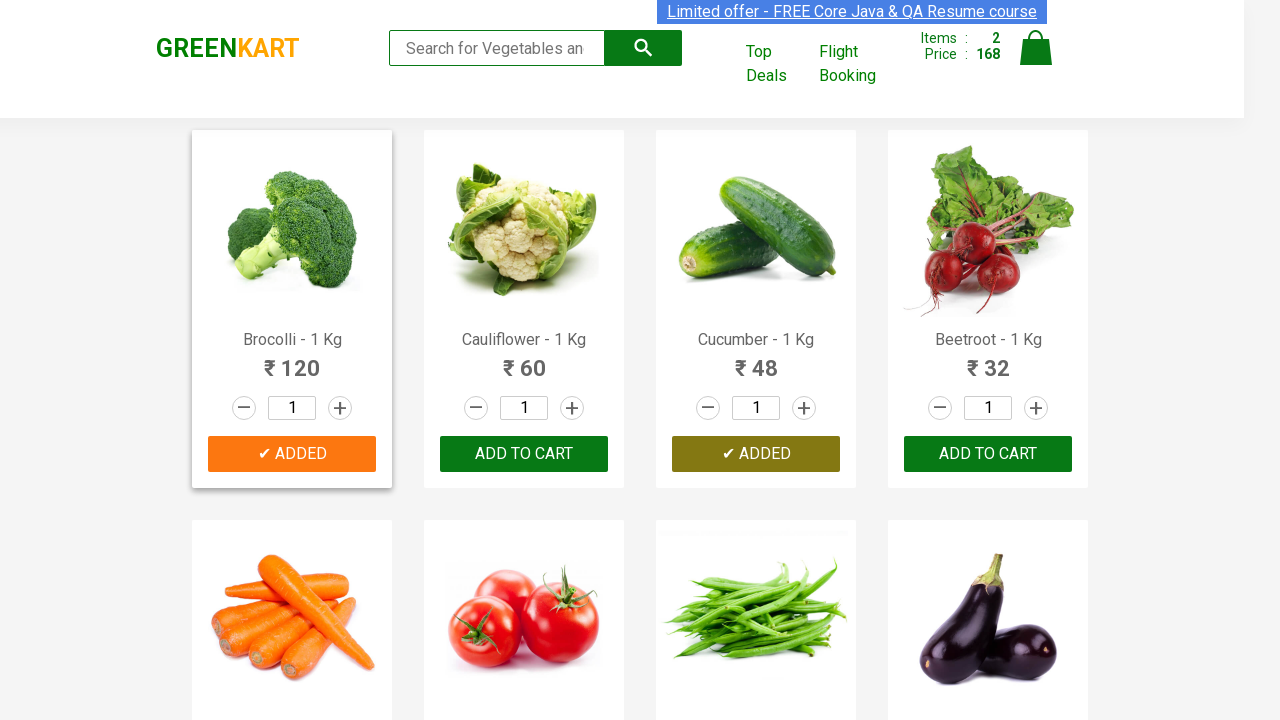

Added 'Beetroot' to cart at (988, 454) on xpath=//div[@class='product-action']/button >> nth=3
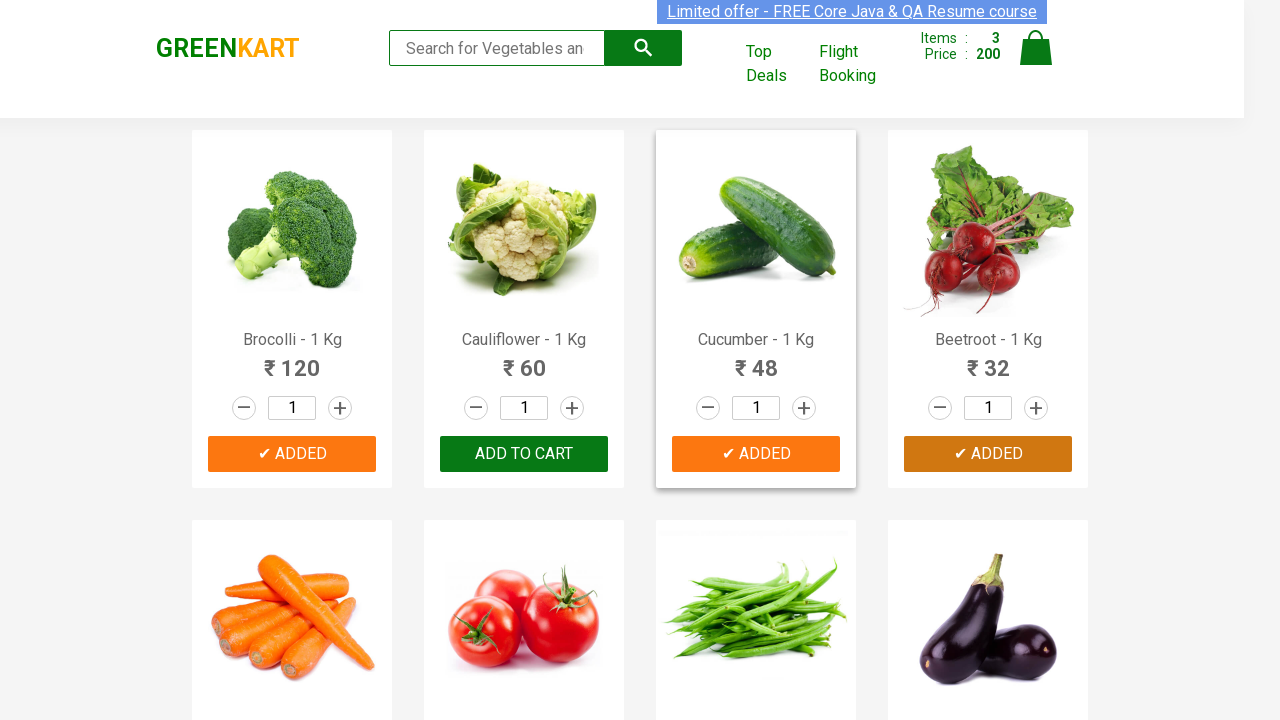

Added 'Carrot' to cart at (292, 360) on xpath=//div[@class='product-action']/button >> nth=4
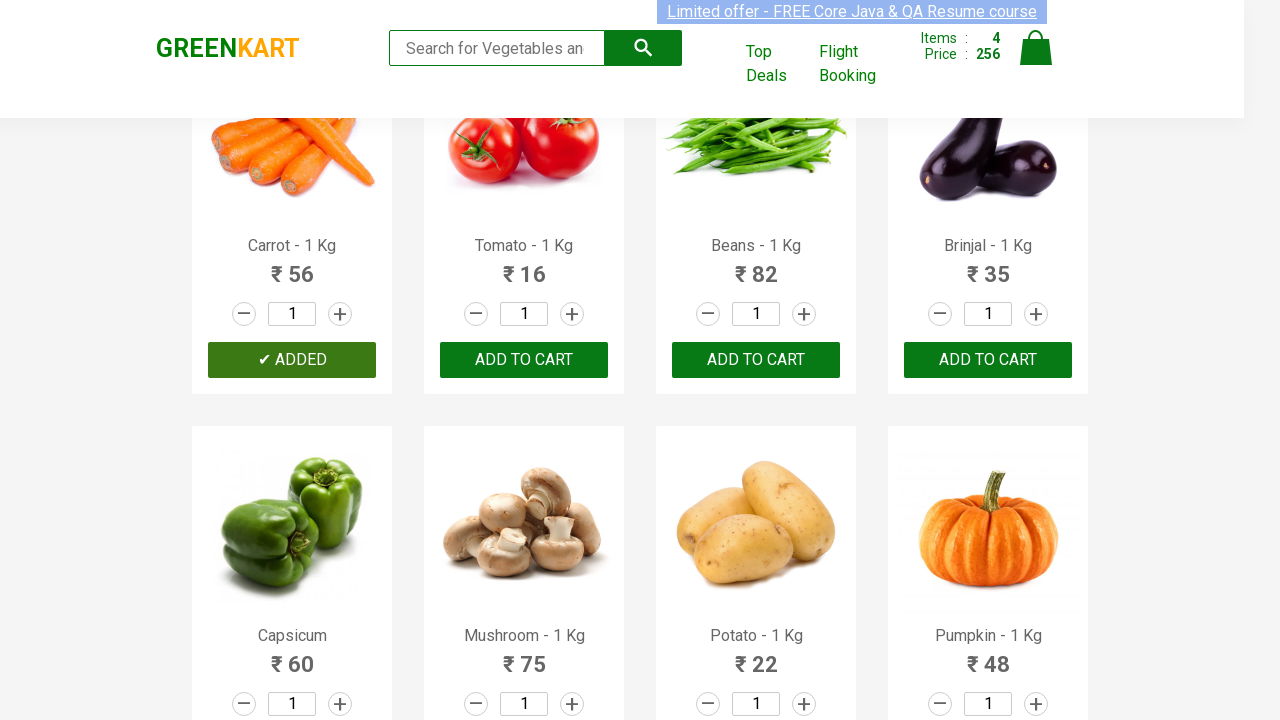

Clicked on cart icon to view cart at (1036, 48) on img[alt='Cart']
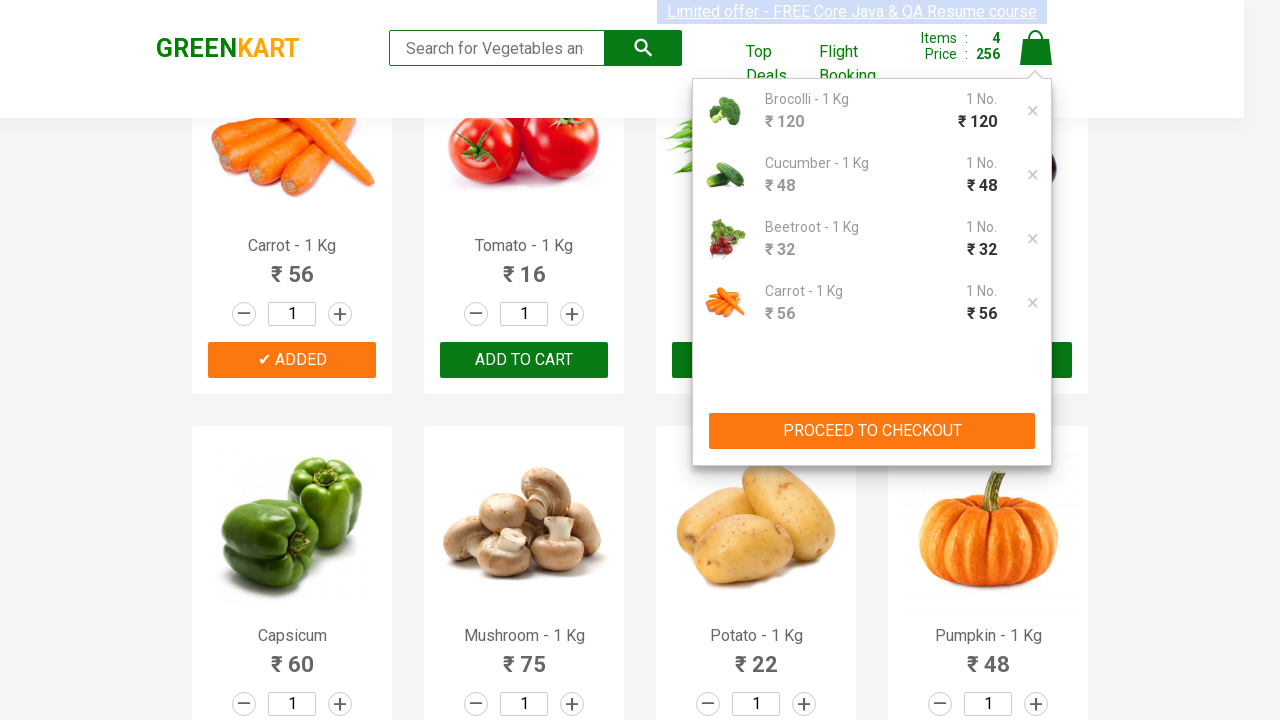

Clicked PROCEED TO CHECKOUT button at (872, 431) on xpath=//button[@type='button']
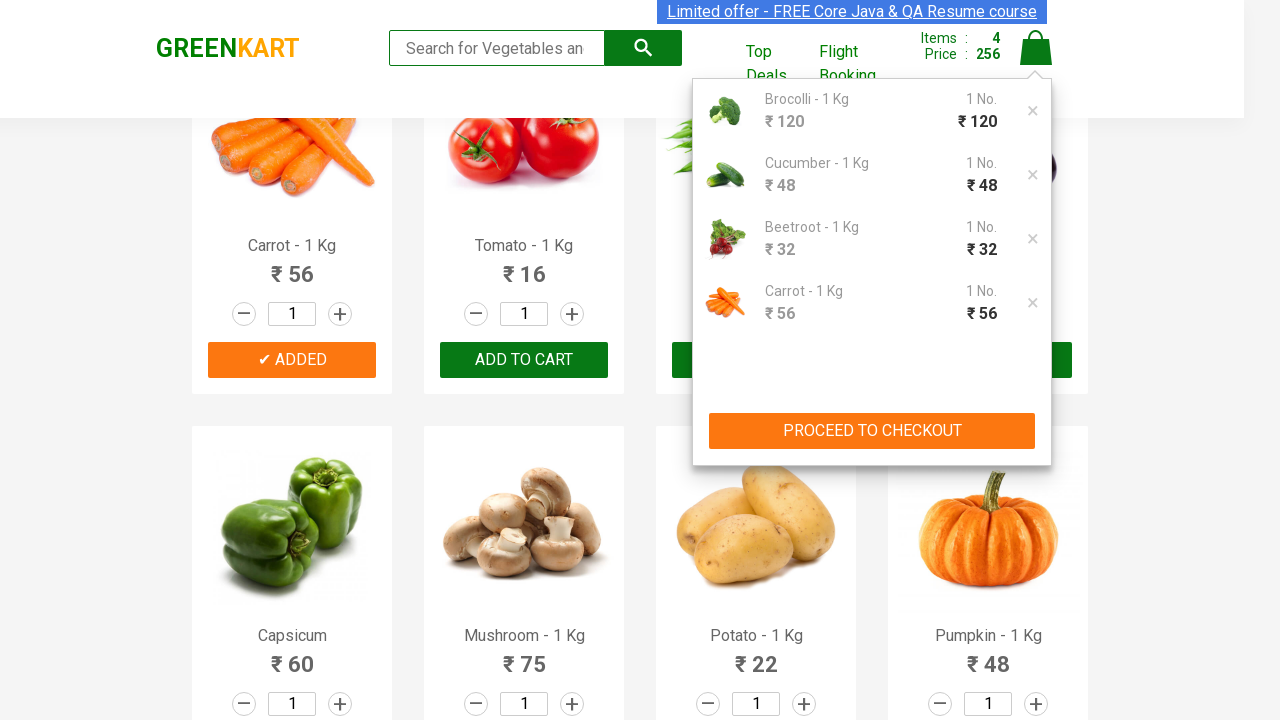

Promo code input field became visible
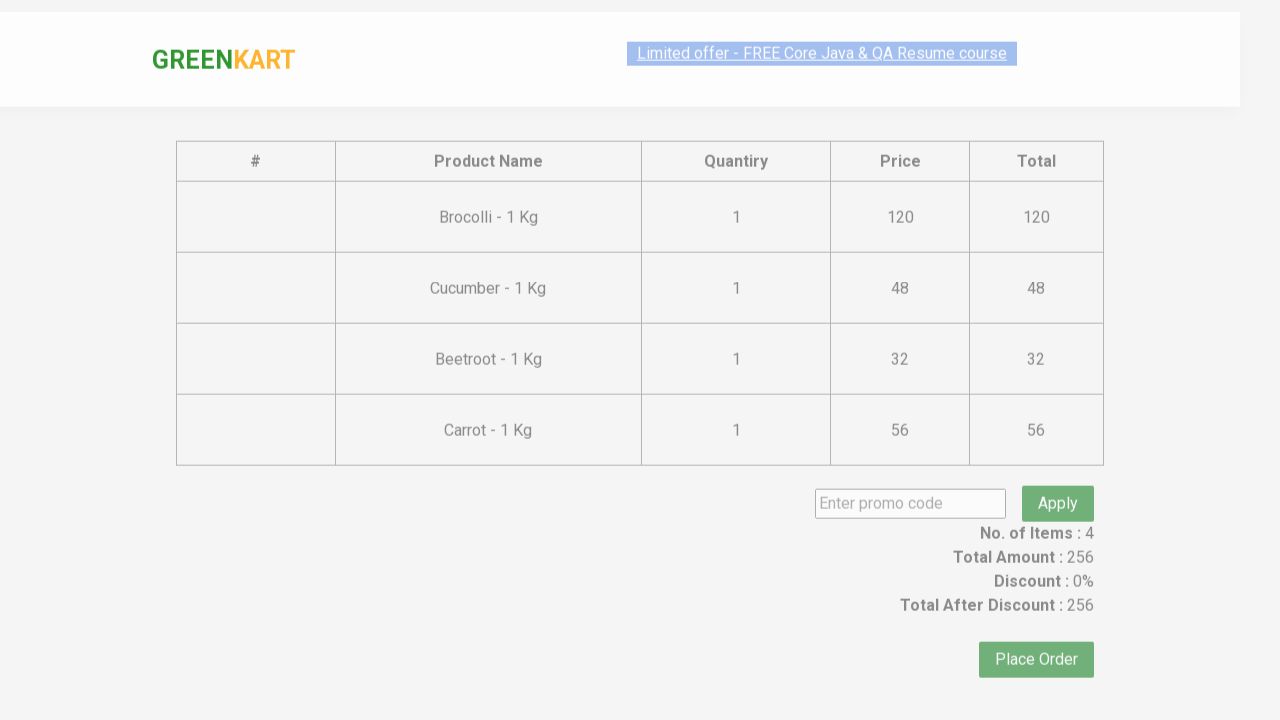

Entered promo code 'rahulshettyacademy' on //input[@class='promoCode']
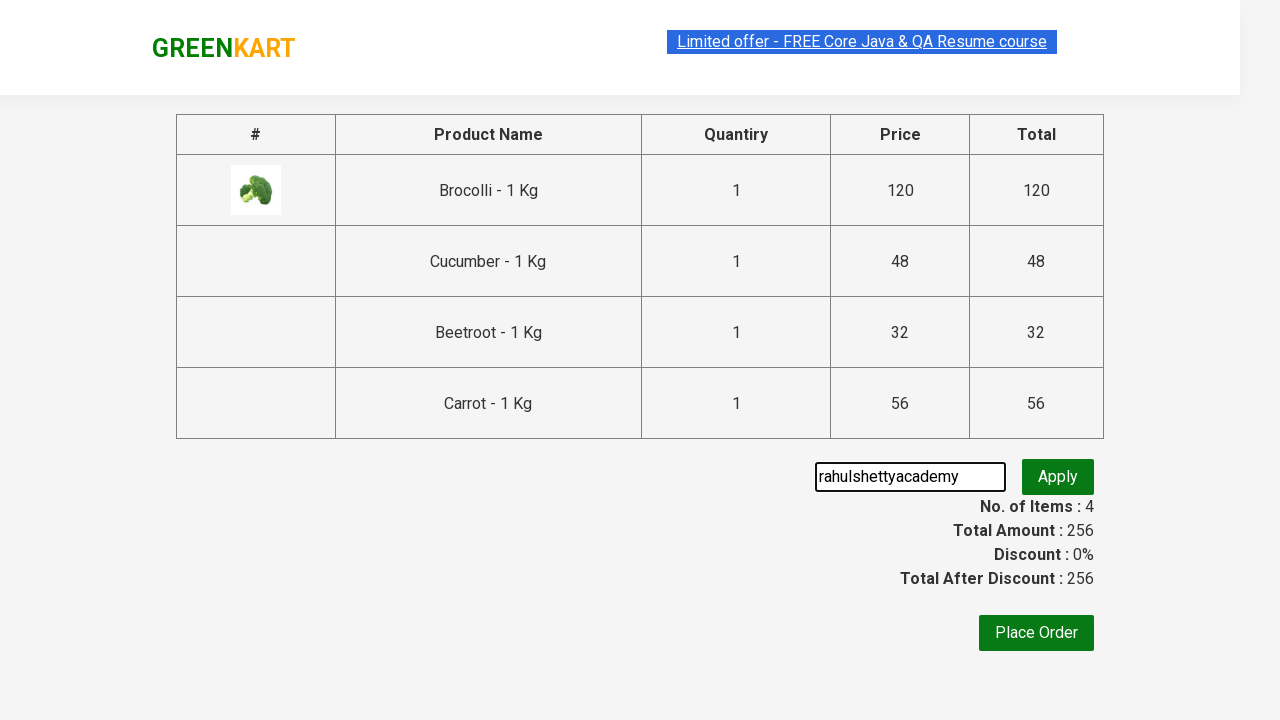

Clicked Apply button to validate promo code at (1058, 477) on button[class='promoBtn']
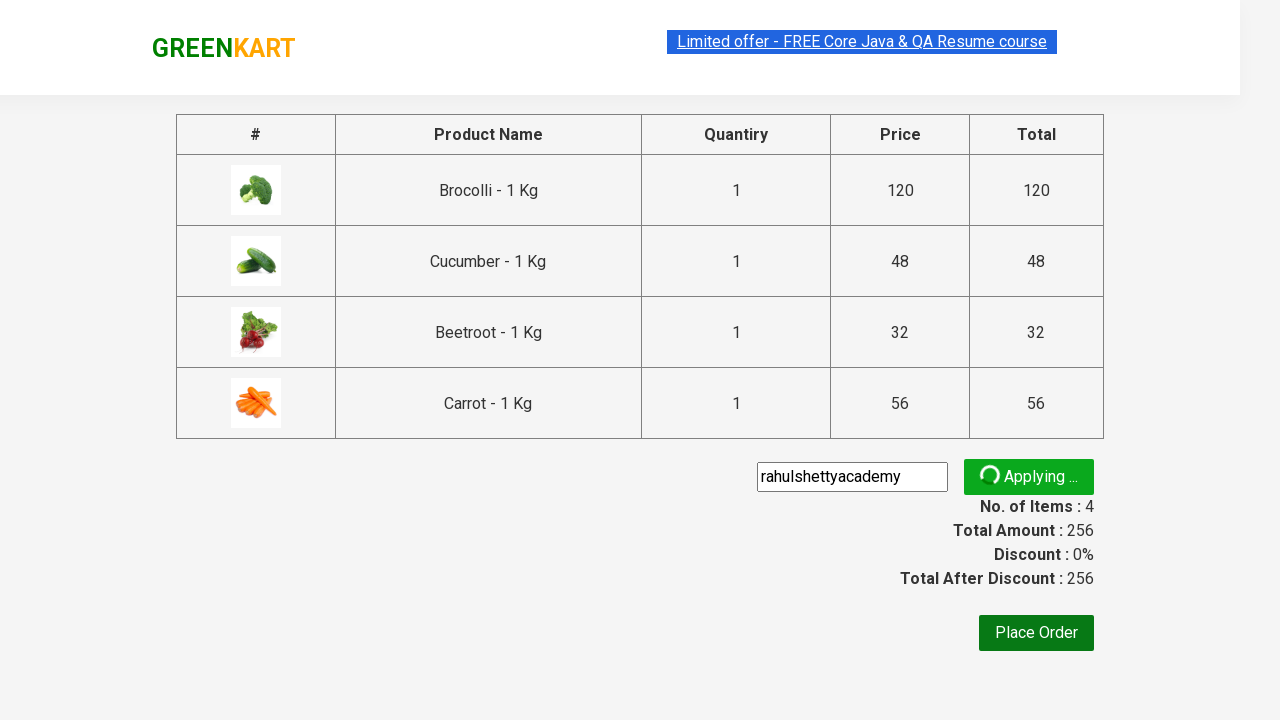

Promo validation message appeared
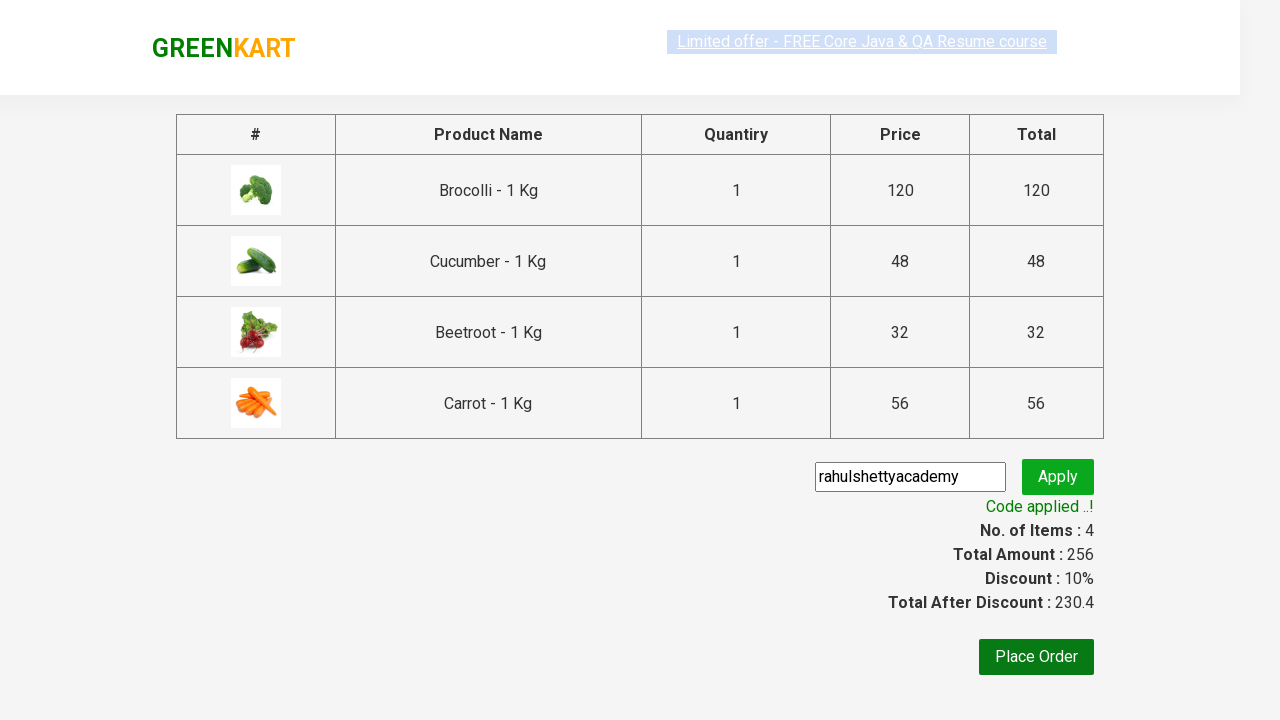

Retrieved promo message: 'Code applied ..!'
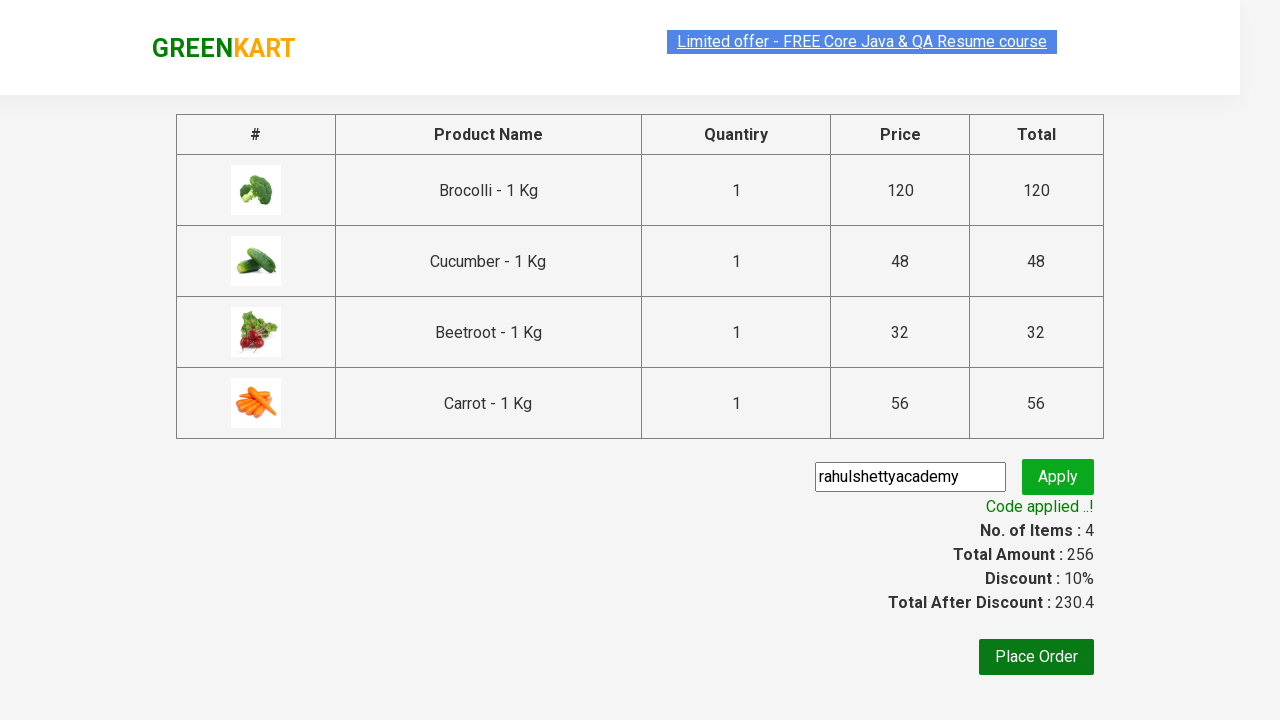

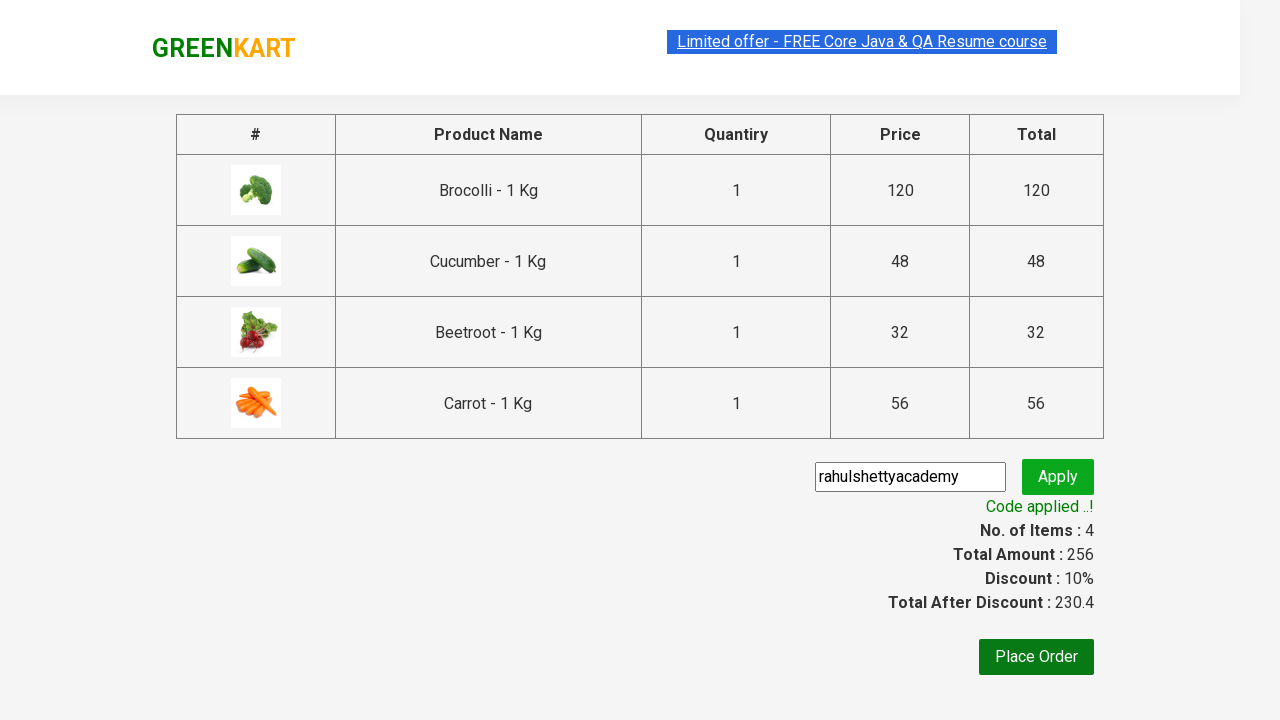